Navigates to the OpenStreetMap wiki page for Tokyo Metro, waits for content to load, then clicks a link to navigate to the Tokyo Metropolitan Bureau of Transportation page.

Starting URL: https://wiki.openstreetmap.org/wiki/Tokyo_Metro

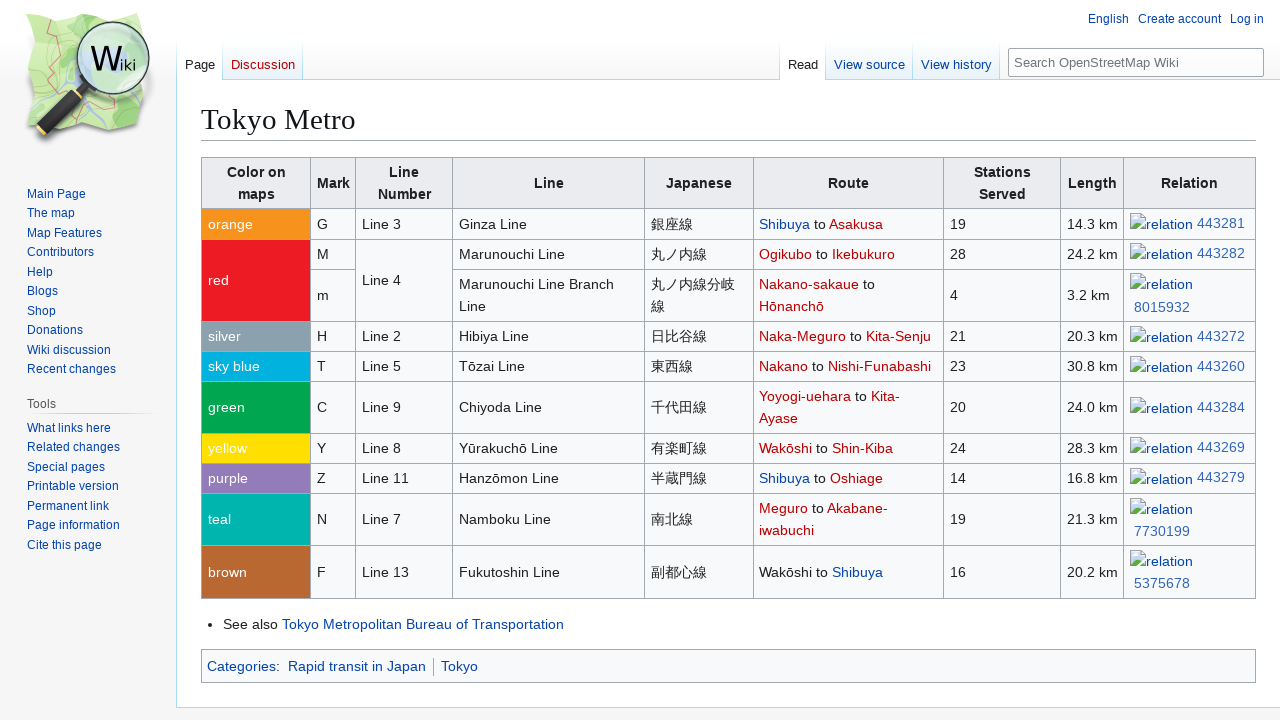

Navigated to OpenStreetMap wiki page for Tokyo Metro
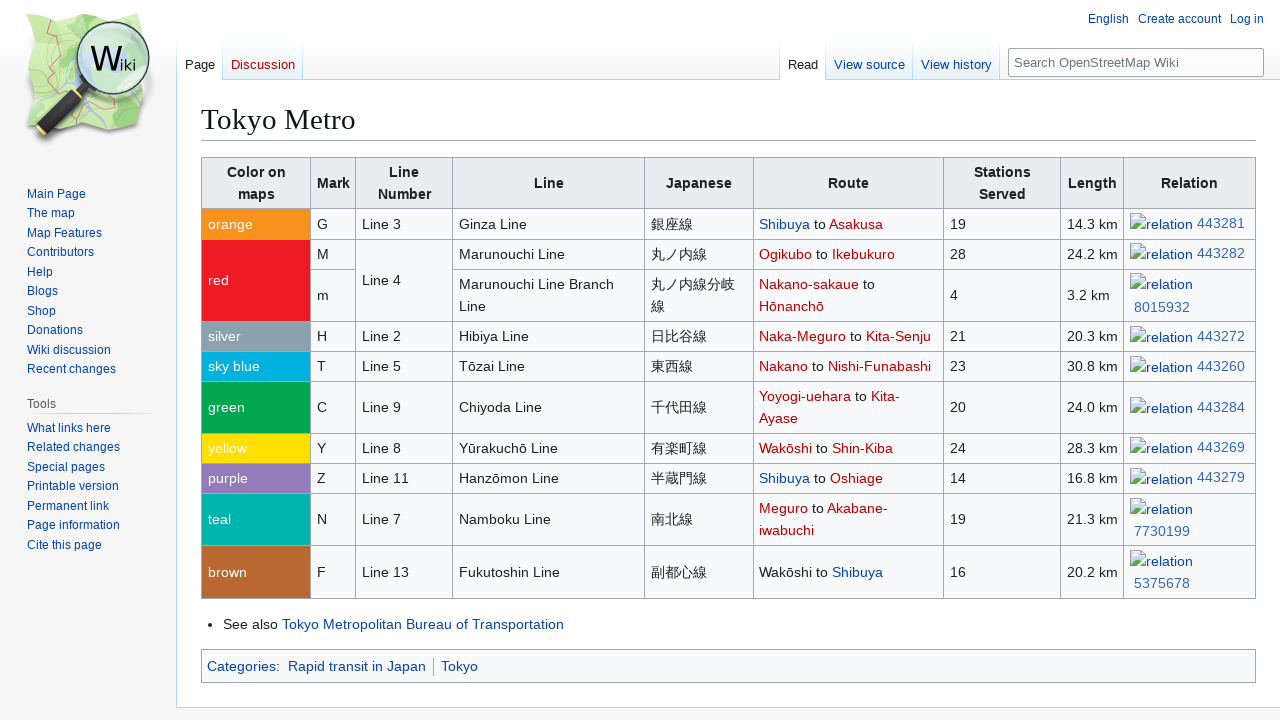

Page content loaded - plainlinks selector found
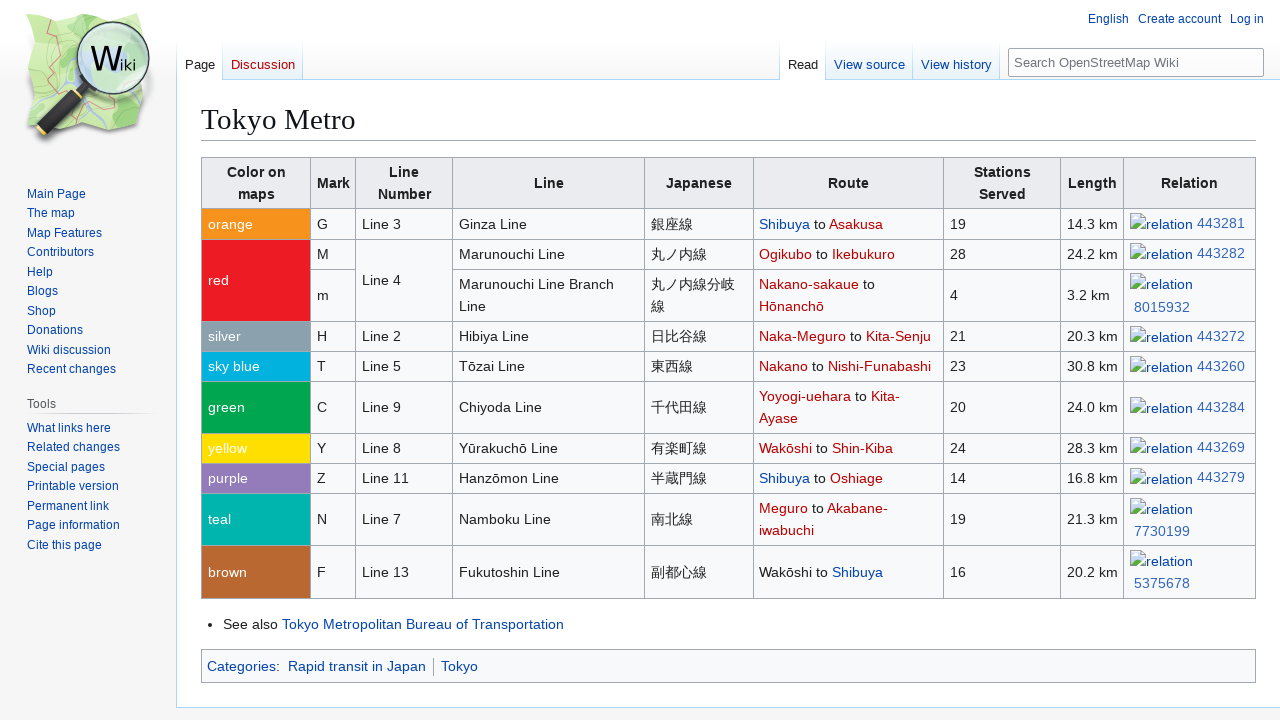

Clicked link to Tokyo Metropolitan Bureau of Transportation page at (423, 624) on a:text('Tokyo Metropolitan Bureau of Transportation')
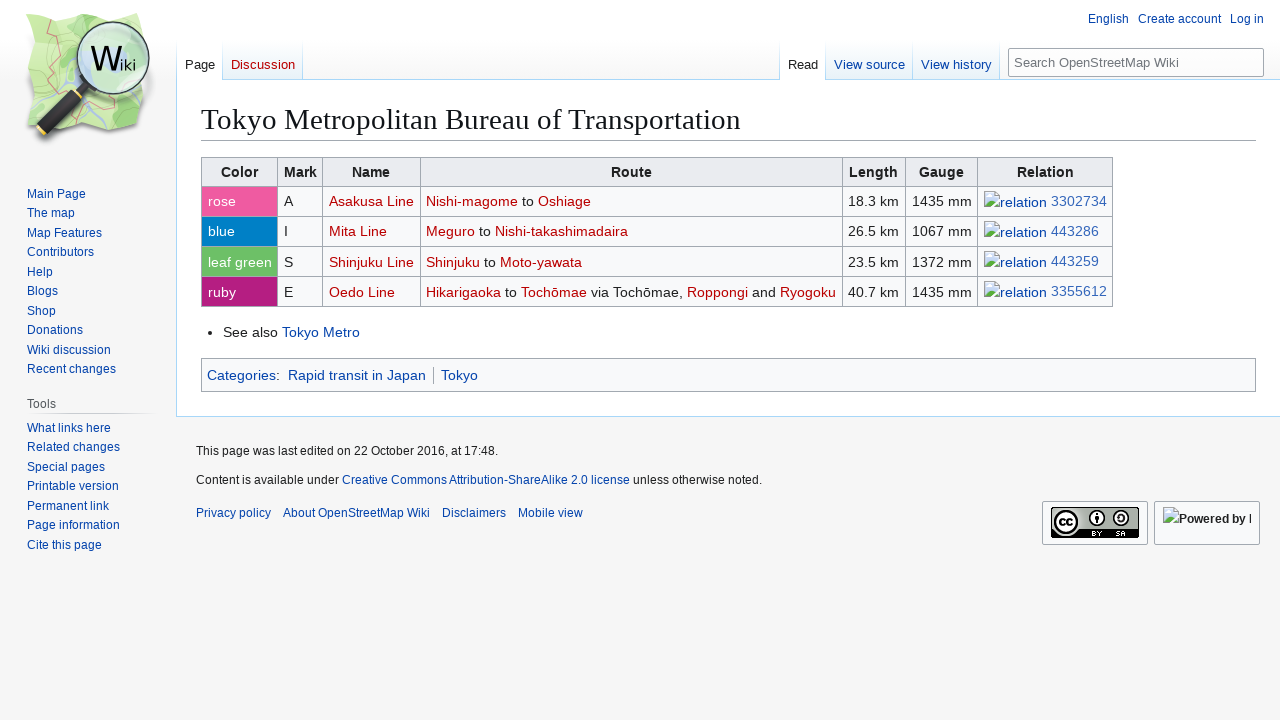

New page content loaded - plainlinks selector found on Tokyo Metropolitan Bureau of Transportation page
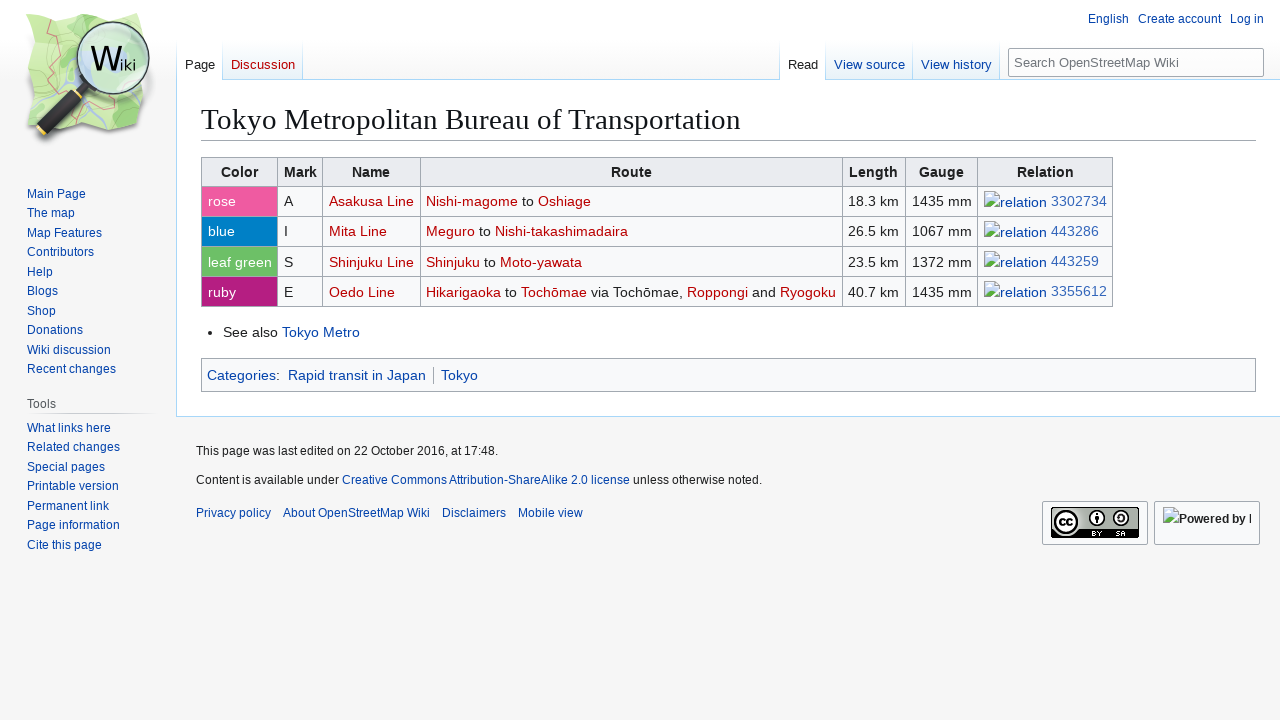

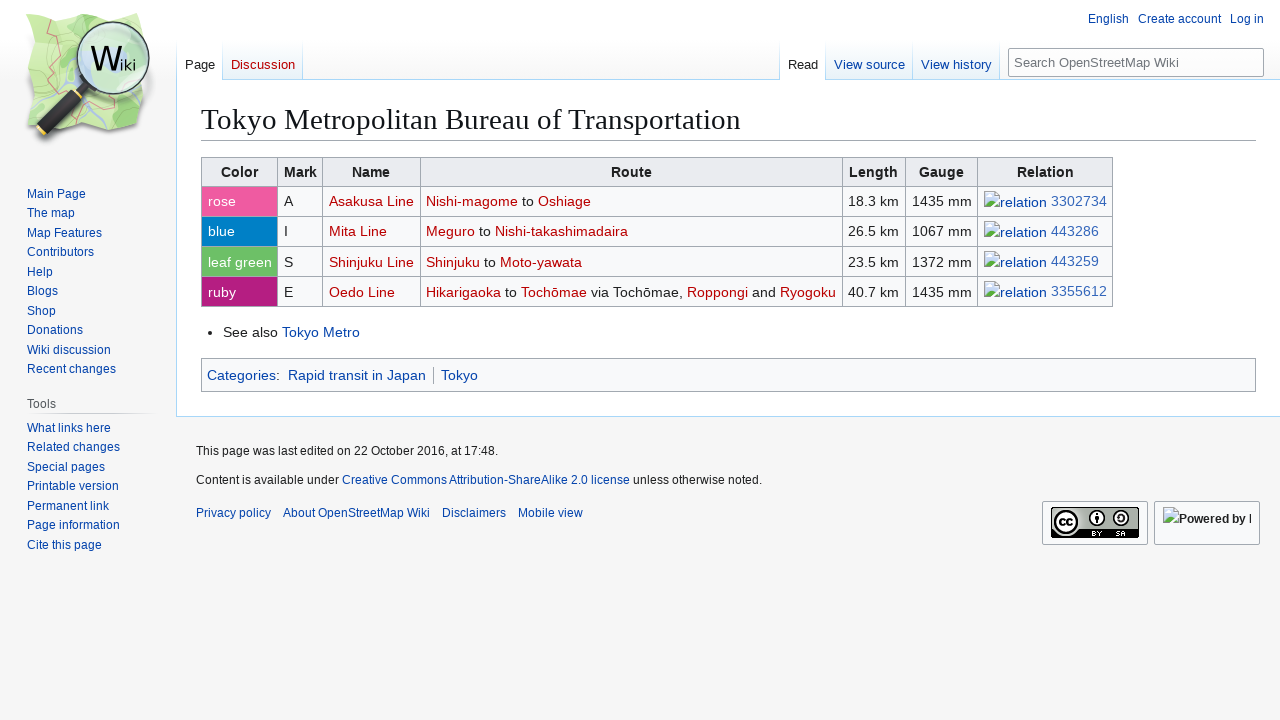